Tests the clear form functionality by filling form fields and then clicking the clear button to verify fields are reset

Starting URL: https://andreendo.github.io/sample-ui-compras/index-2.html

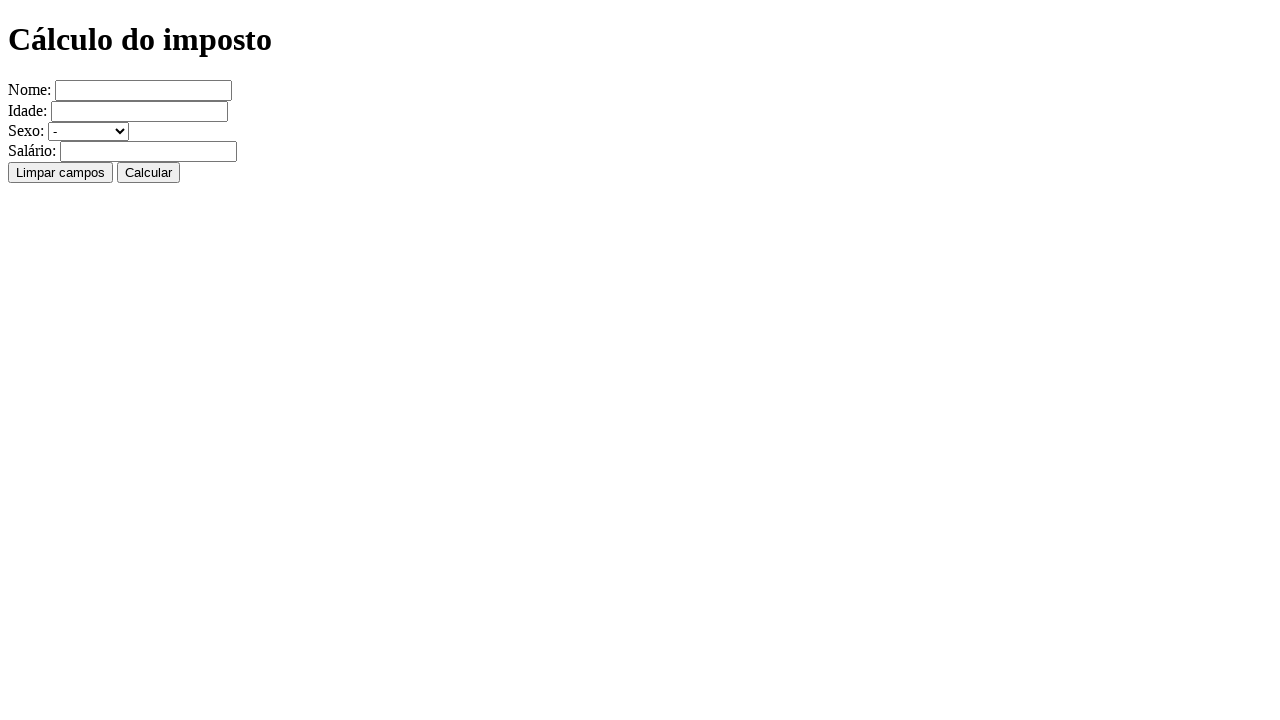

Filled name field with 'Miyagi' on input[name='nome']
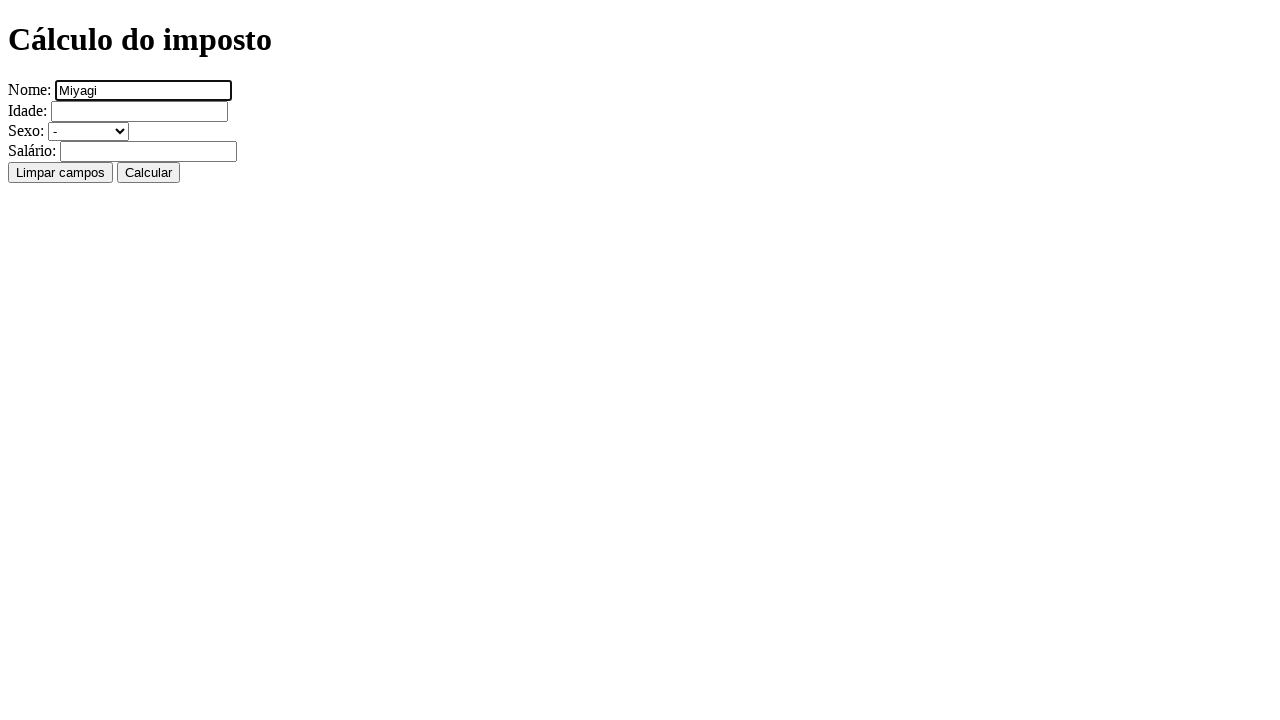

Filled age field with '95' on input[name='idade']
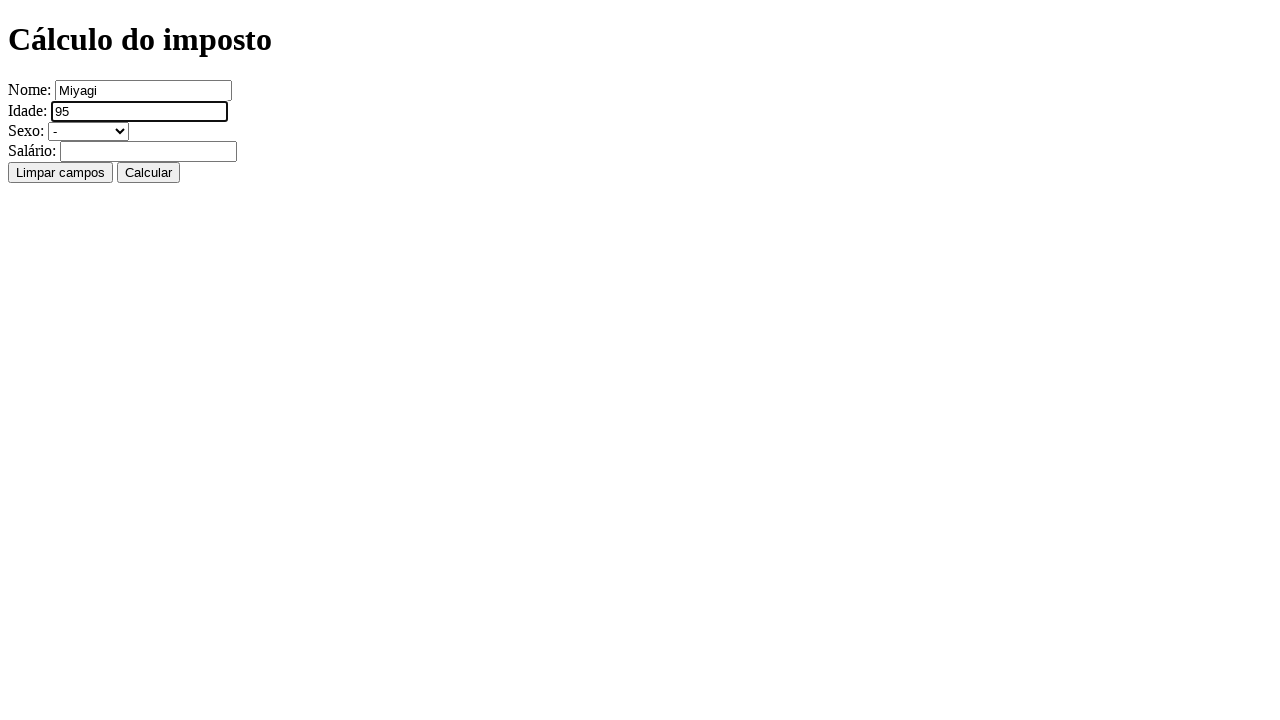

Selected 'masculino' from gender dropdown on select[name='sexo']
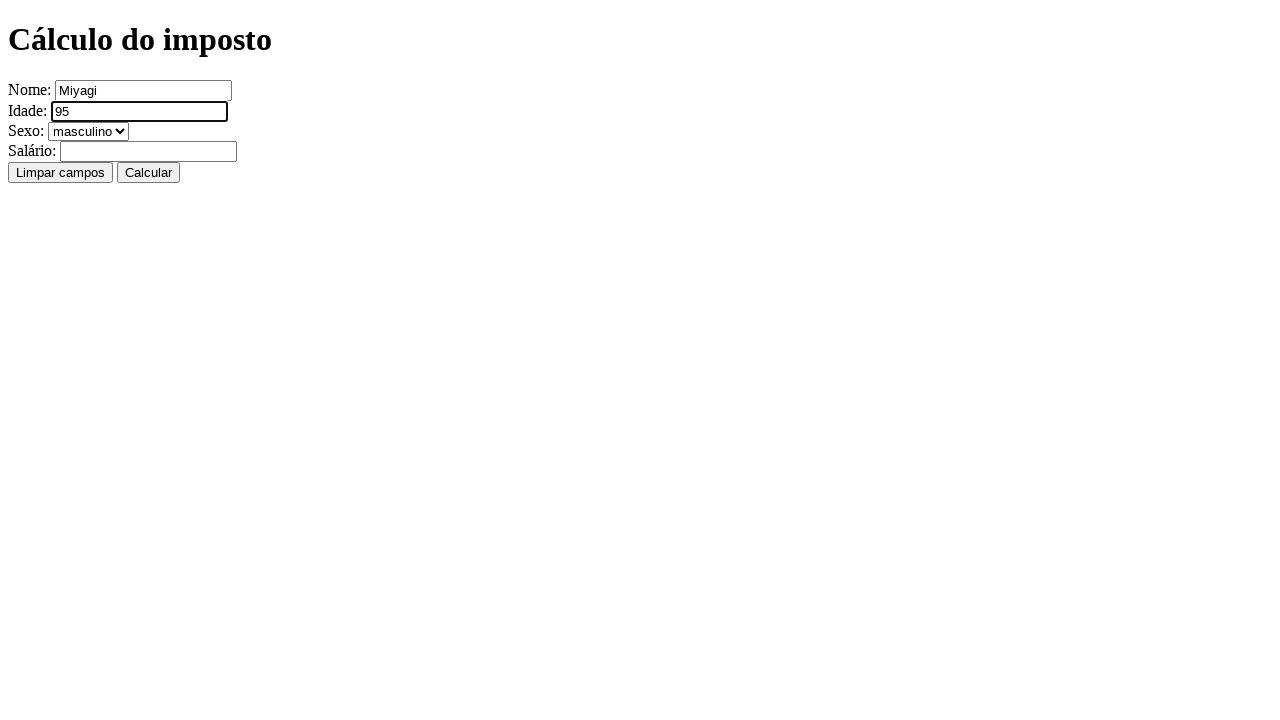

Filled salary field with '4000' on input[name='salario']
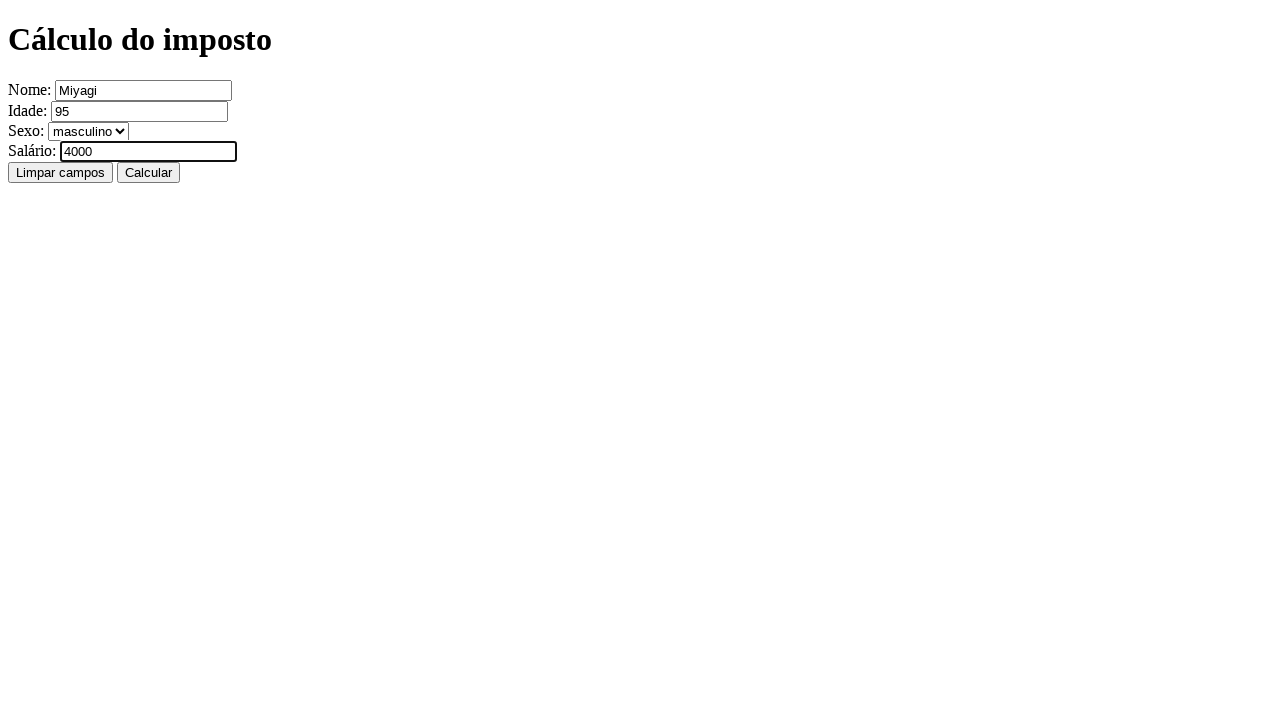

Clicked 'Limpar campos' (clear) button at (60, 172) on input[value='Limpar campos']
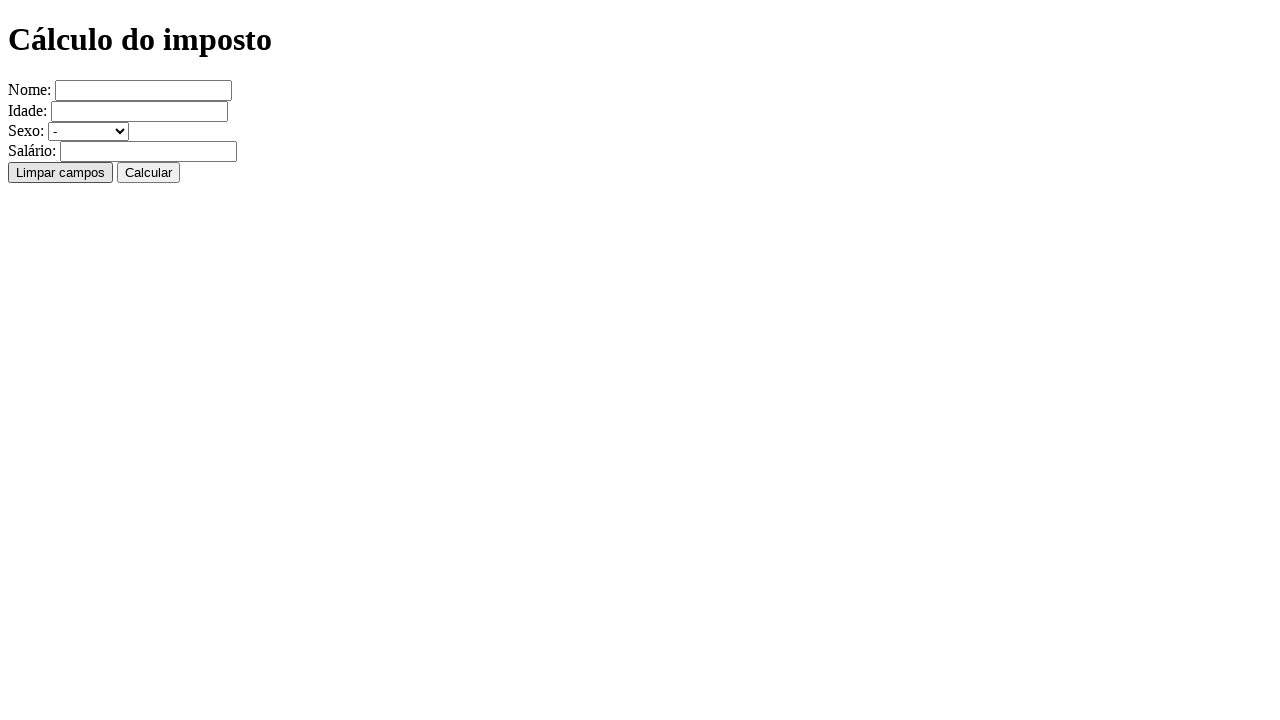

Verified that name field is cleared
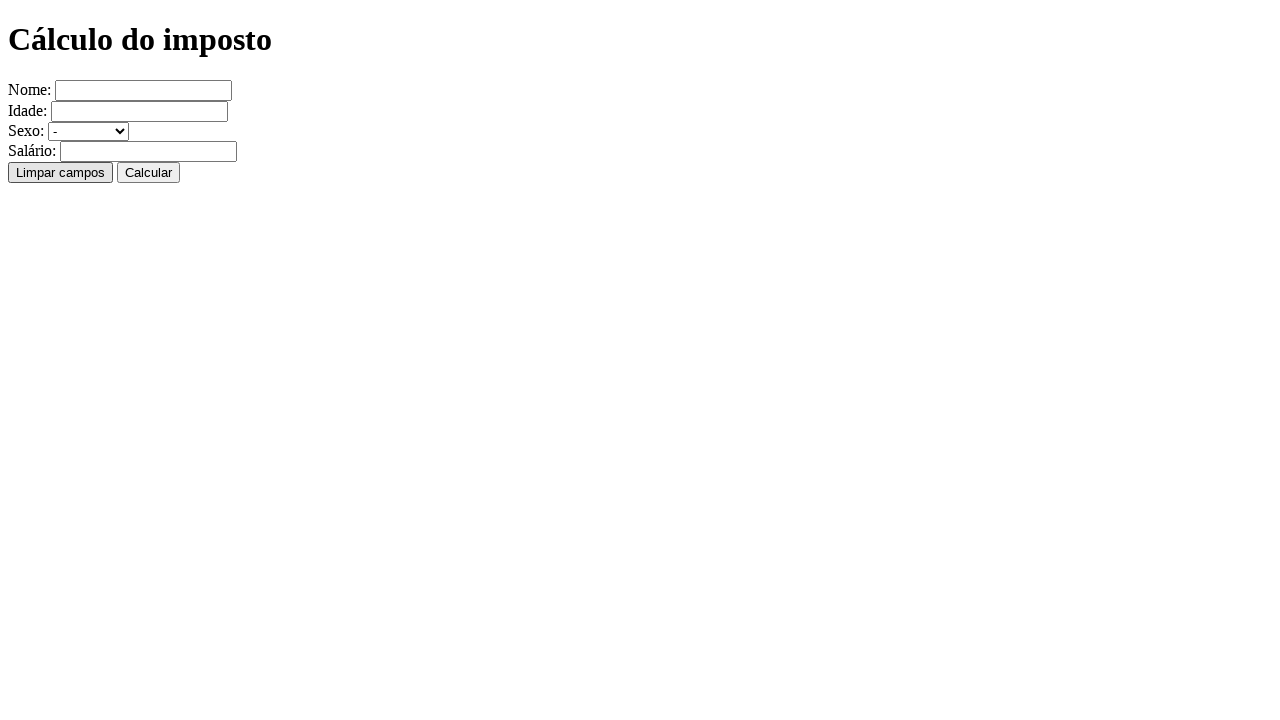

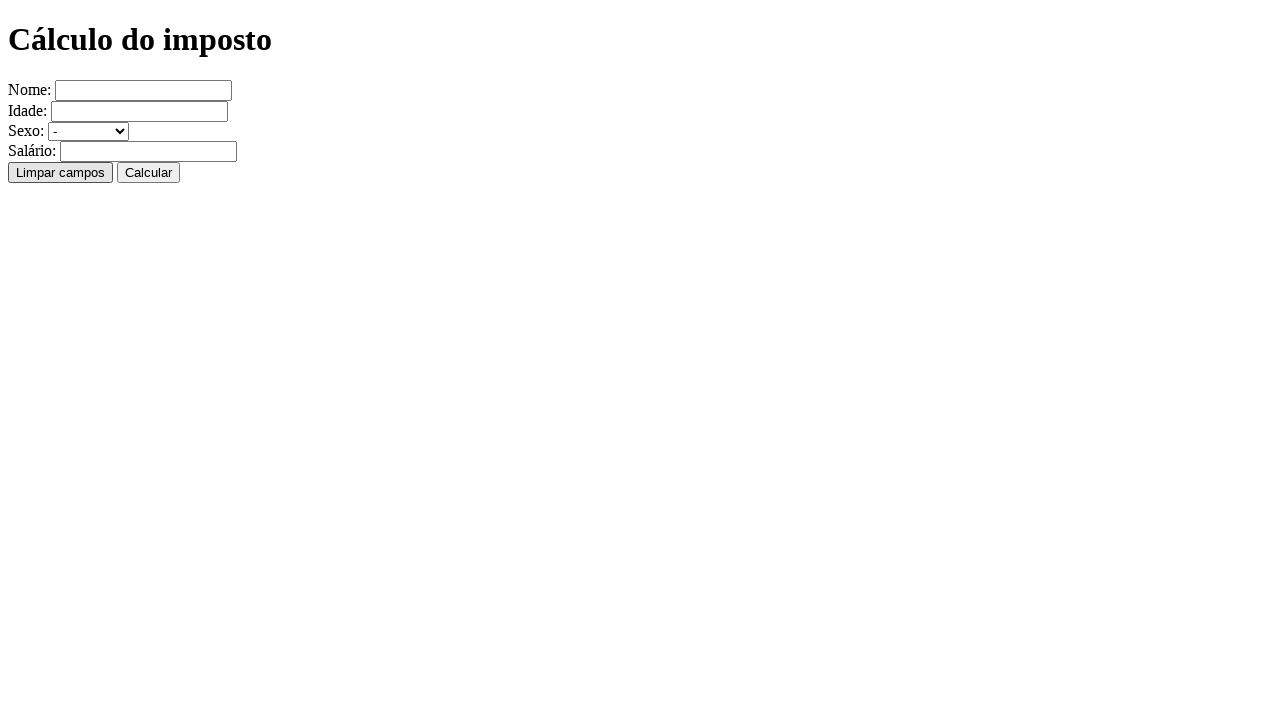